Tests that unchecking one todo after checking all will uncheck the toggle-all checkbox

Starting URL: http://backbonejs.org/examples/todos/

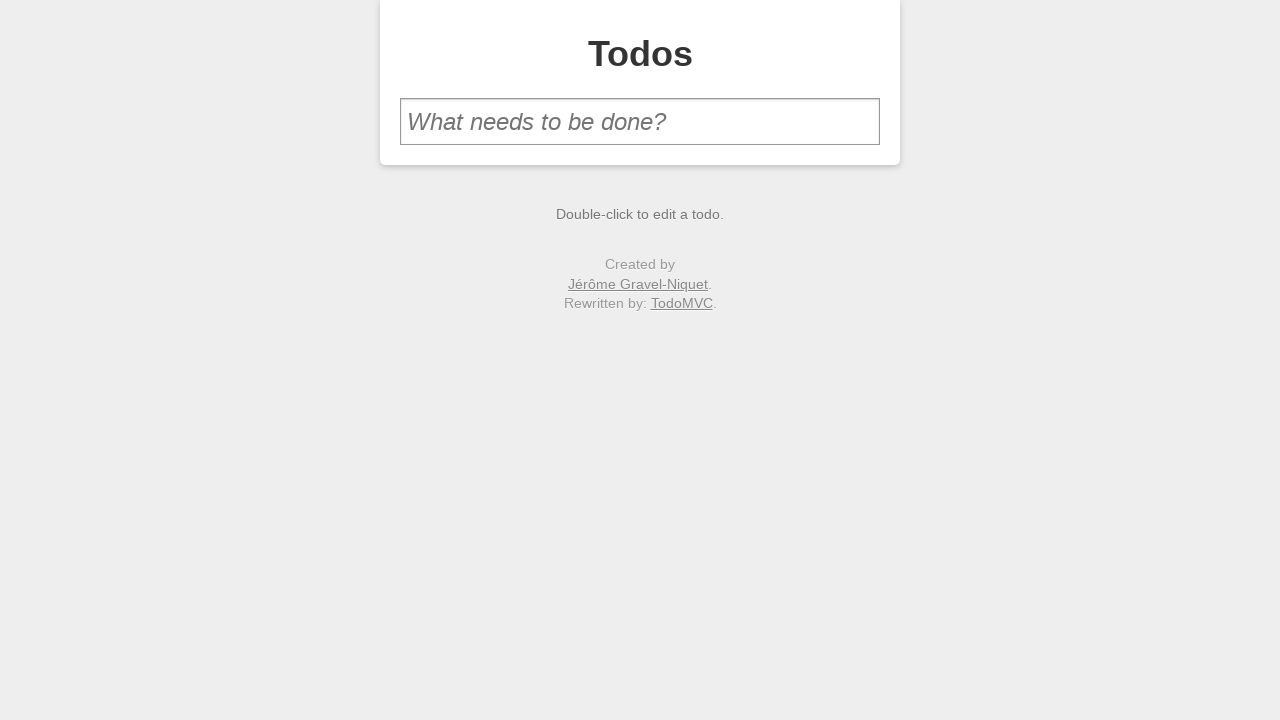

Filled new todo input with 'one' on #new-todo
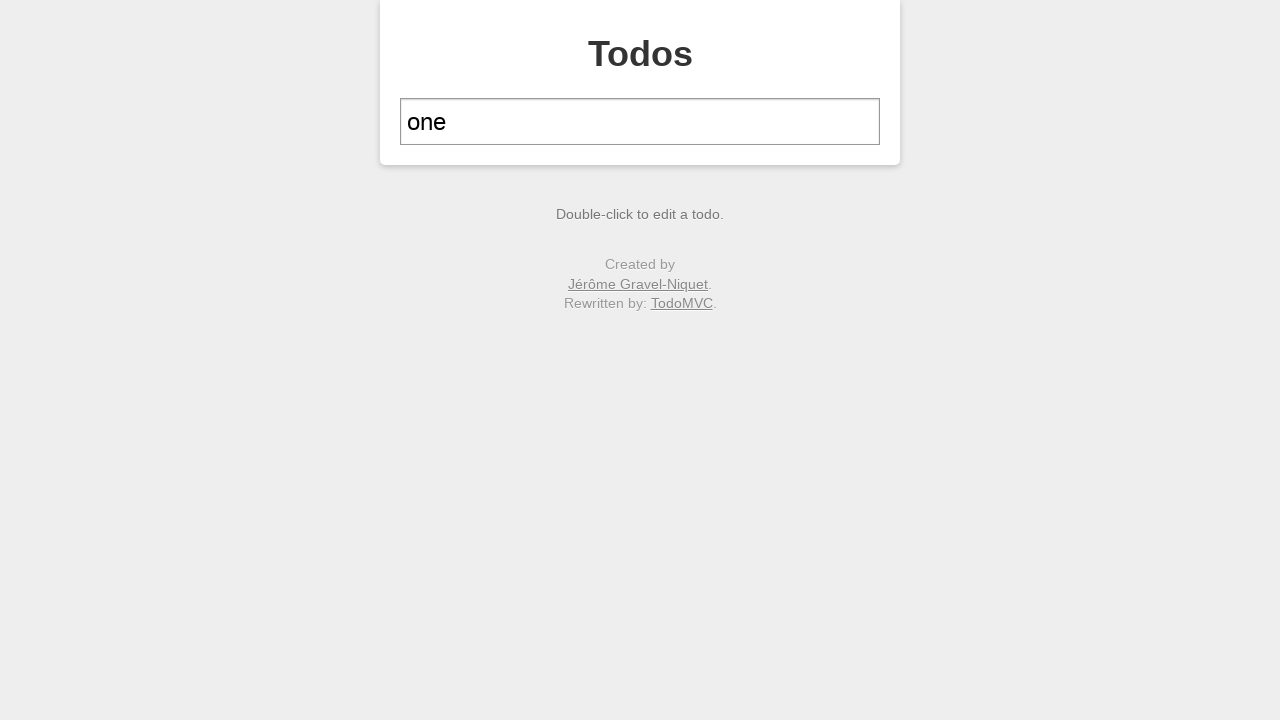

Pressed Enter to add first todo on #new-todo
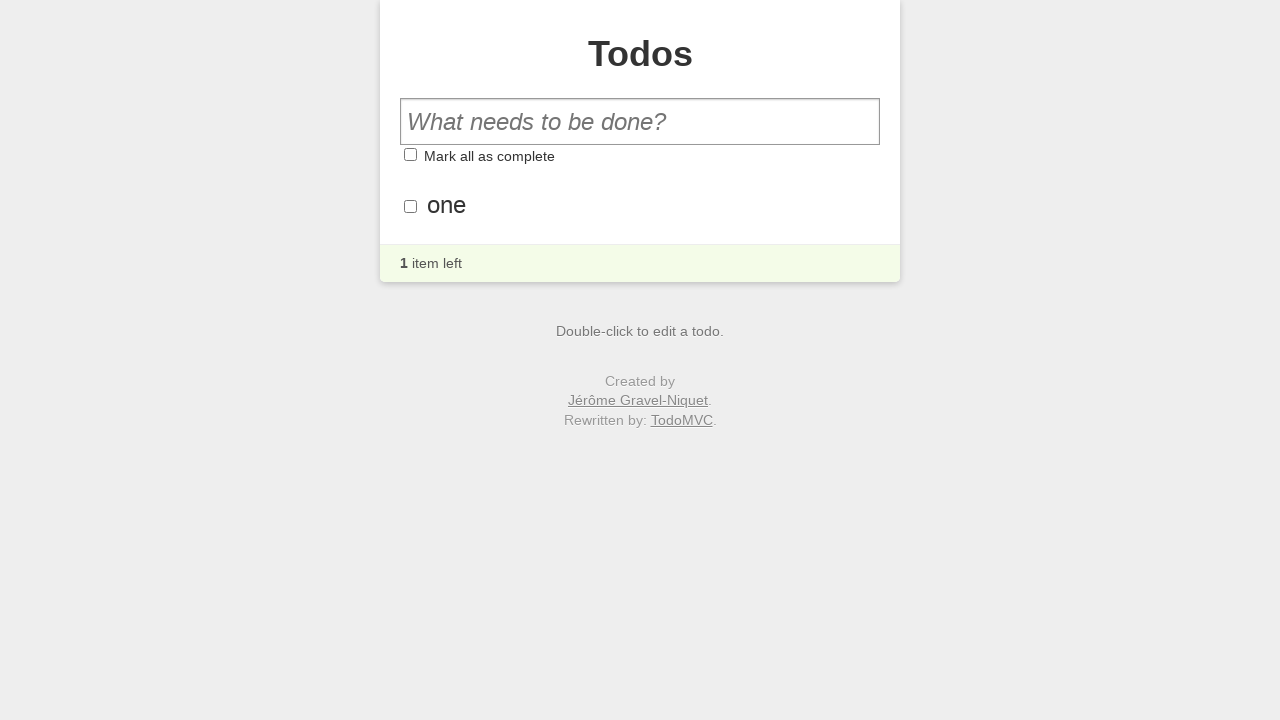

Filled new todo input with 'two' on #new-todo
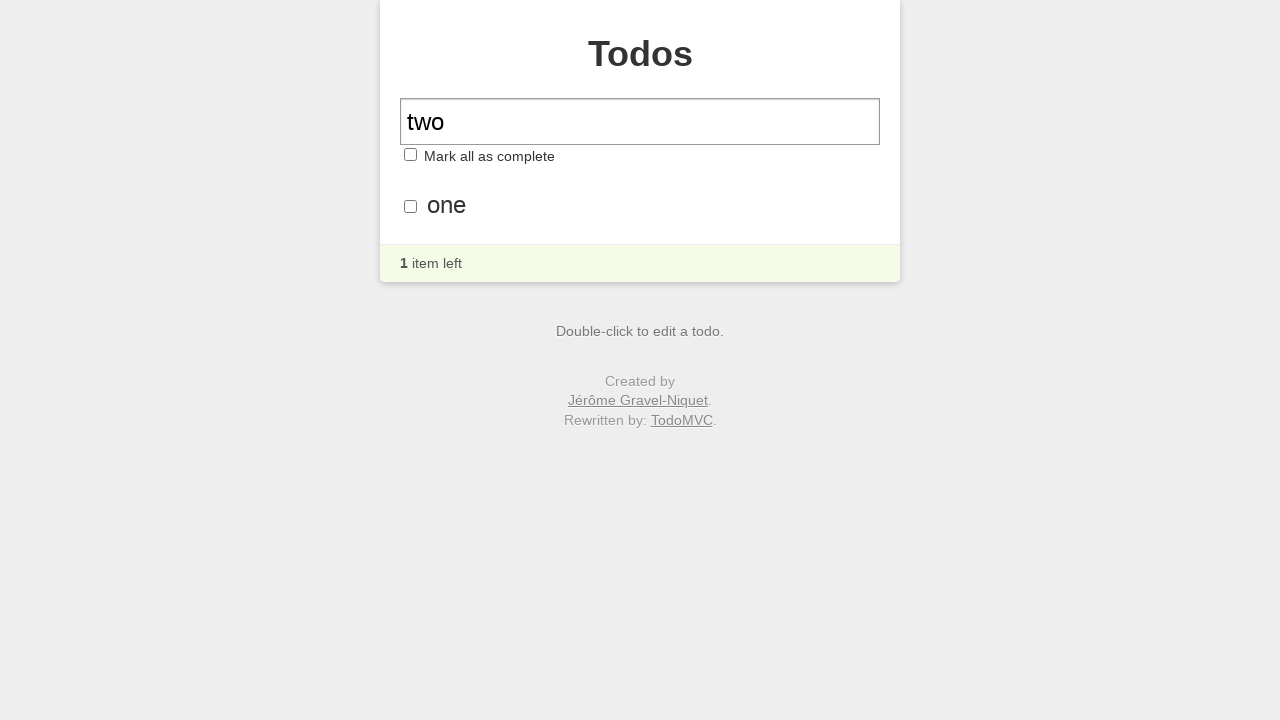

Pressed Enter to add second todo on #new-todo
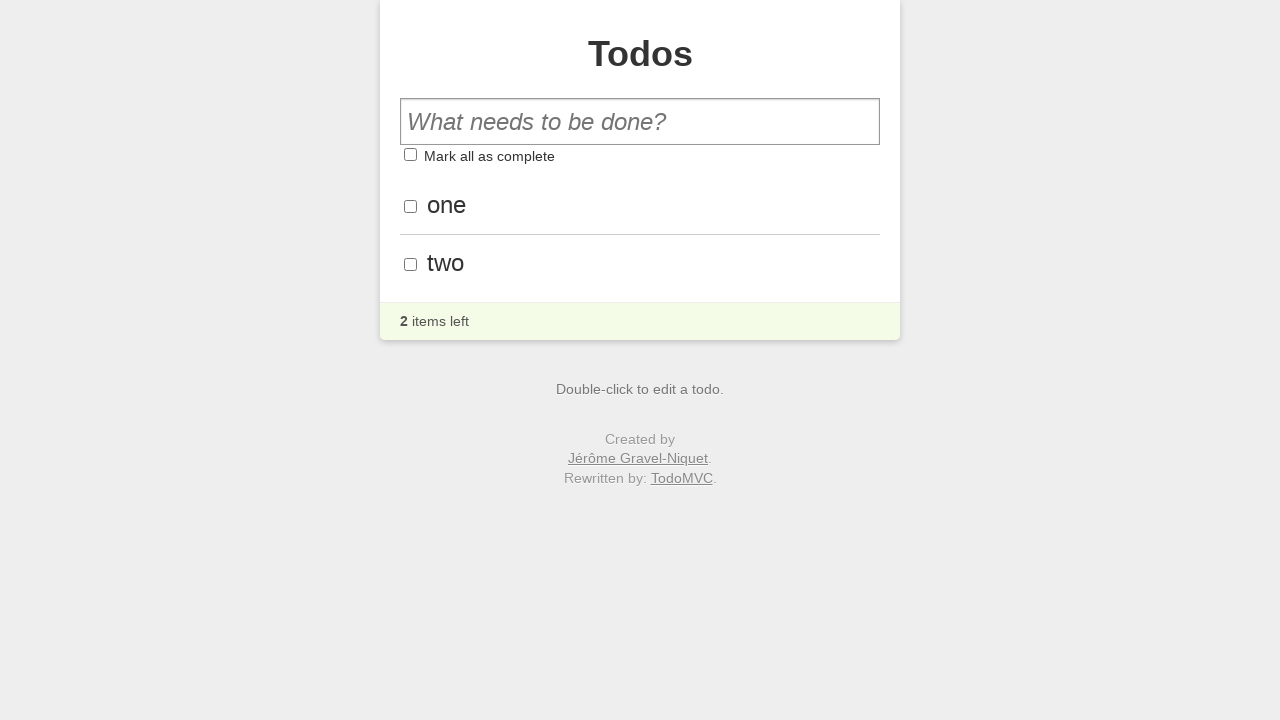

Clicked toggle checkbox for first todo to check it at (410, 206) on #todo-list li:nth-child(1) .toggle
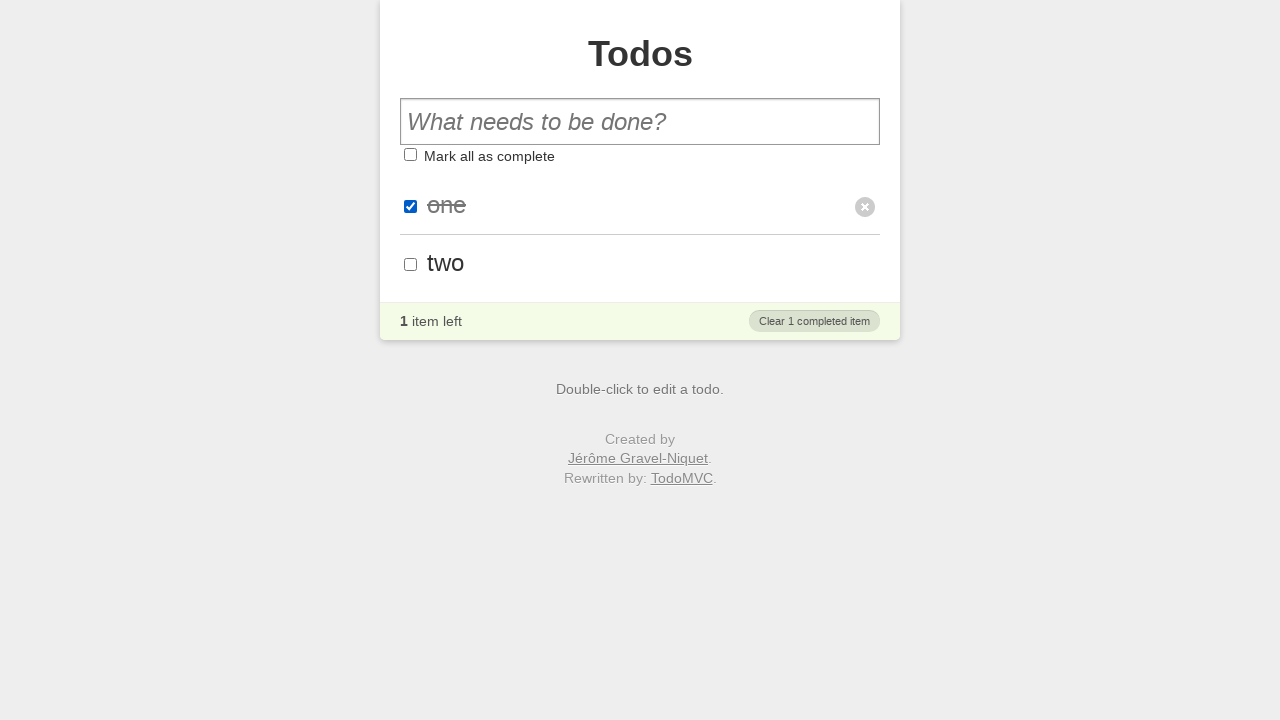

Clicked toggle checkbox for second todo to check it at (410, 264) on #todo-list li:nth-child(2) .toggle
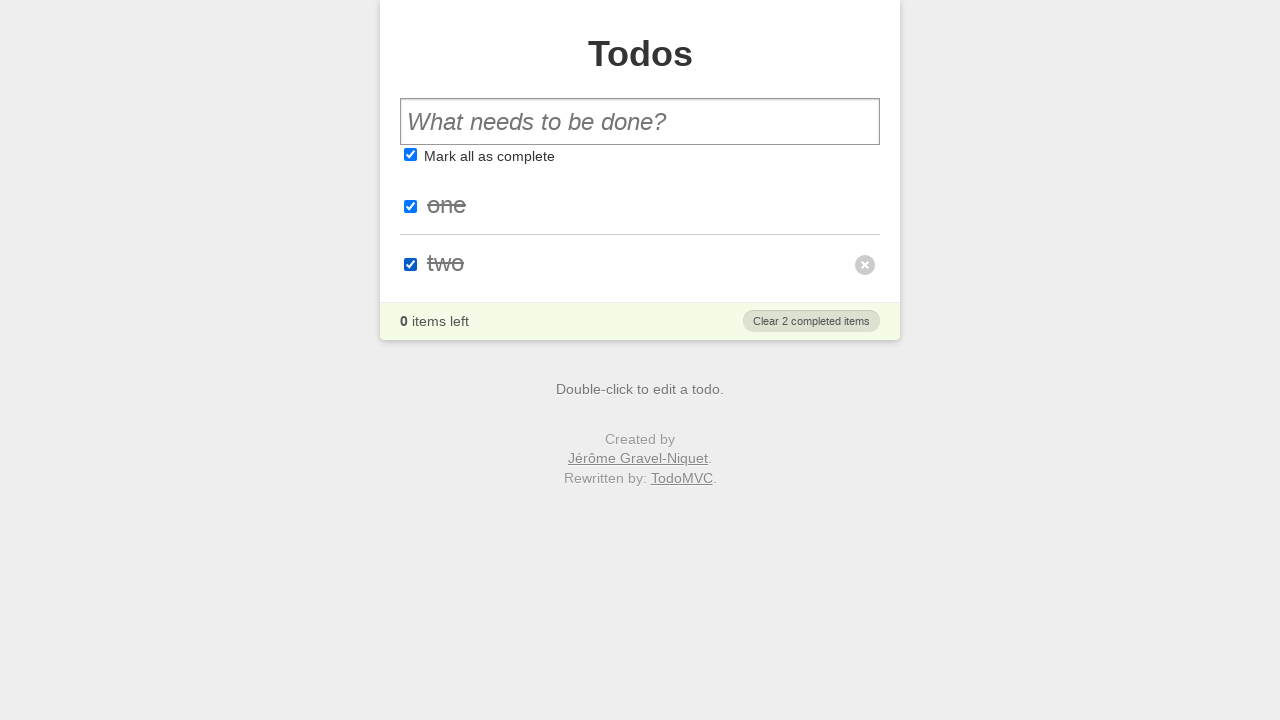

Clicked toggle checkbox for first todo to uncheck it at (410, 206) on #todo-list li:nth-child(1) .toggle
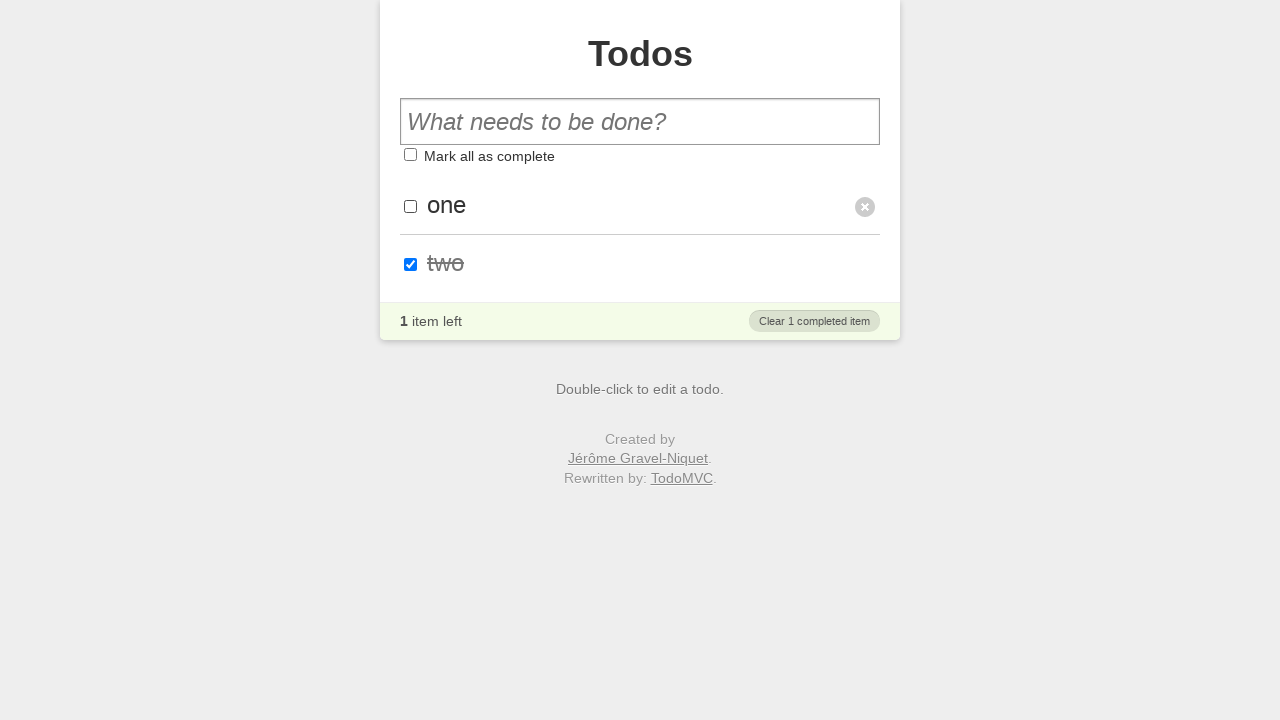

Verified that toggle-all checkbox is not checked after unchecking one todo
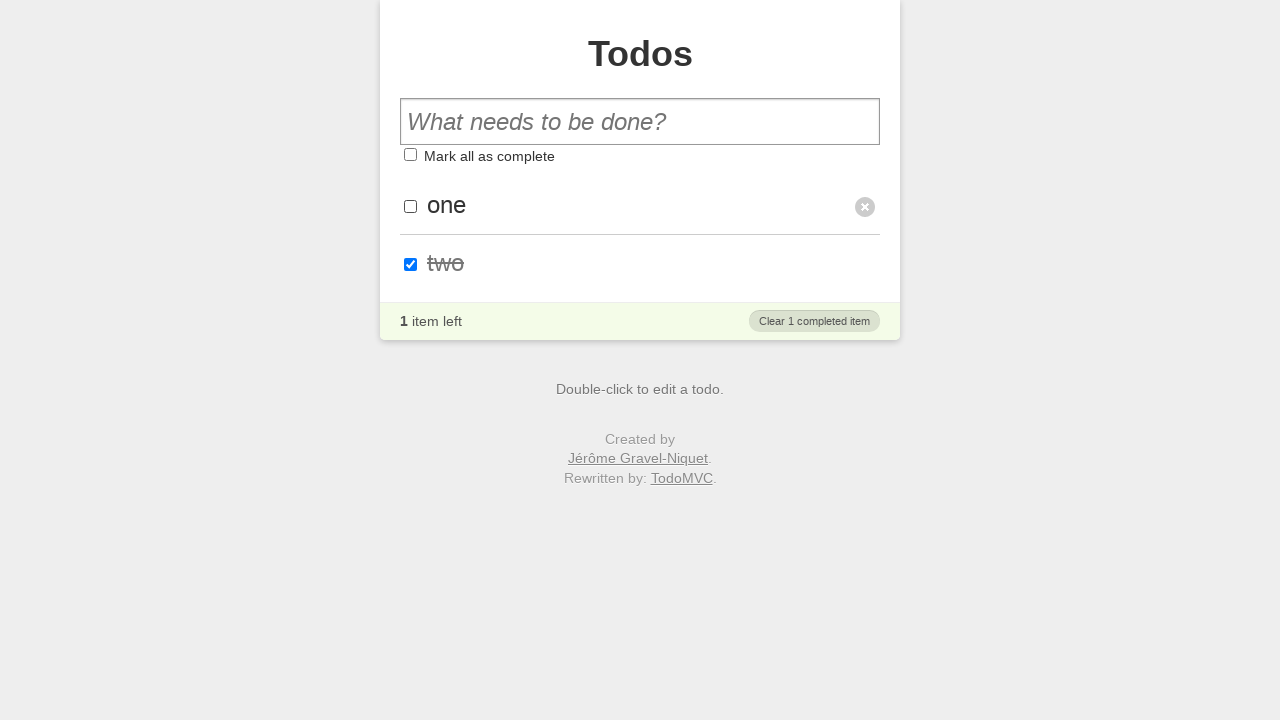

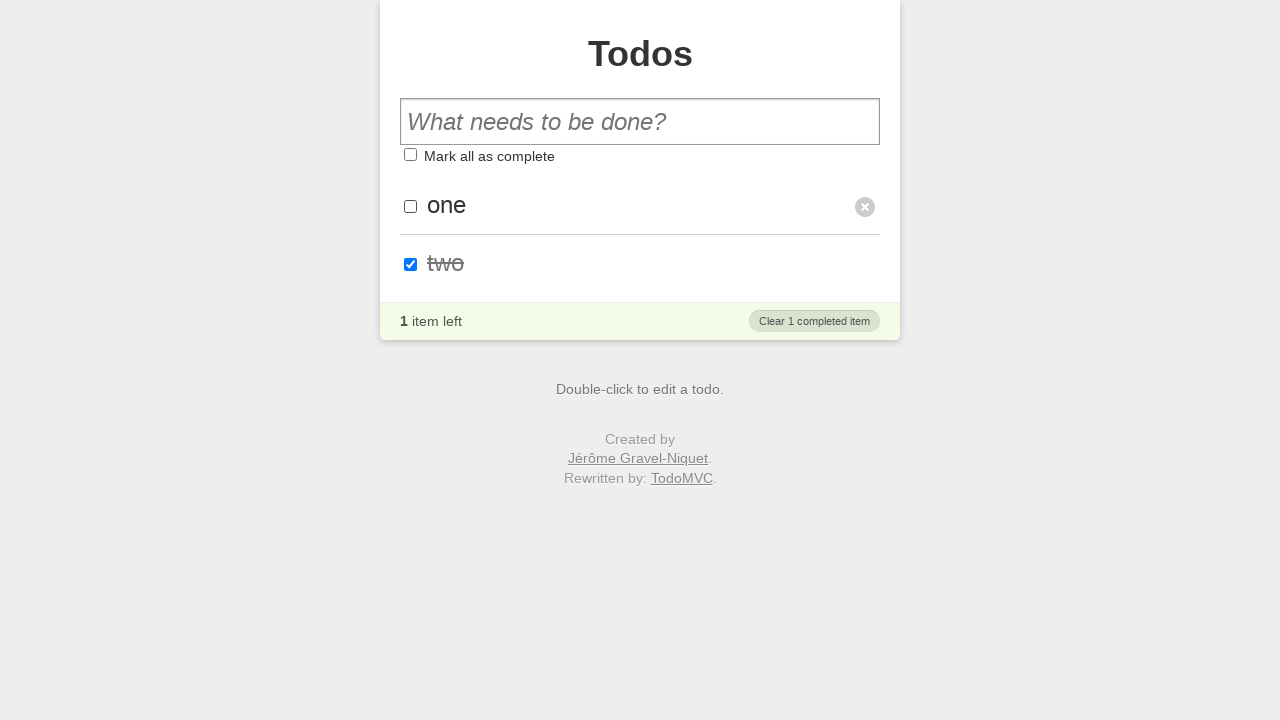